Tests handling of a prompt dialog by entering text and accepting

Starting URL: https://demoqa.com/alerts

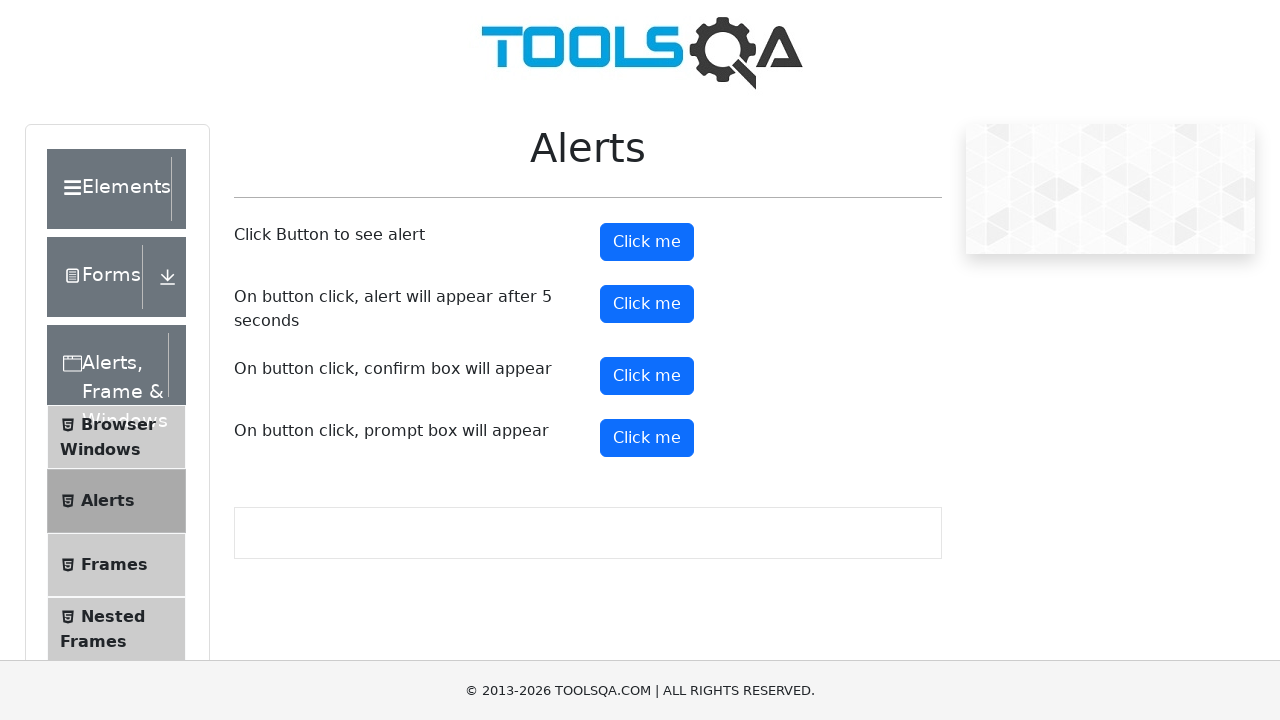

Set up dialog handler to accept prompt with 'Robert'
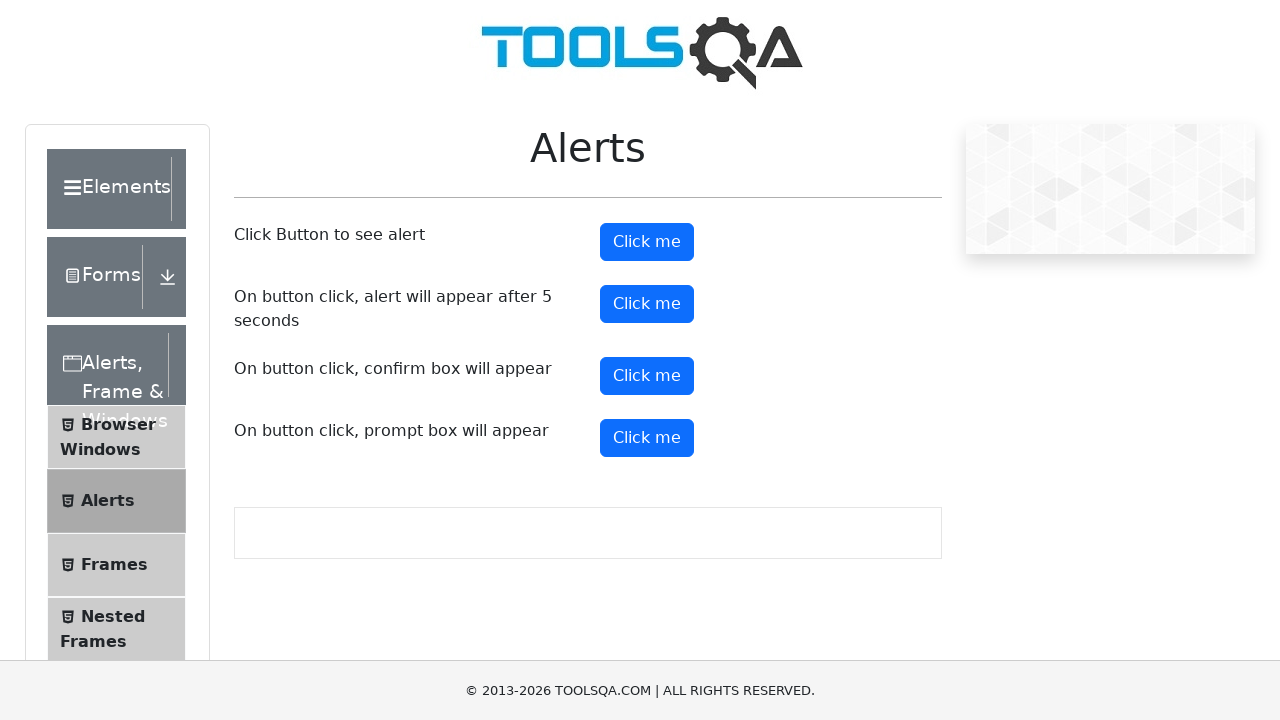

Clicked prompt button to trigger dialog at (647, 438) on #promtButton
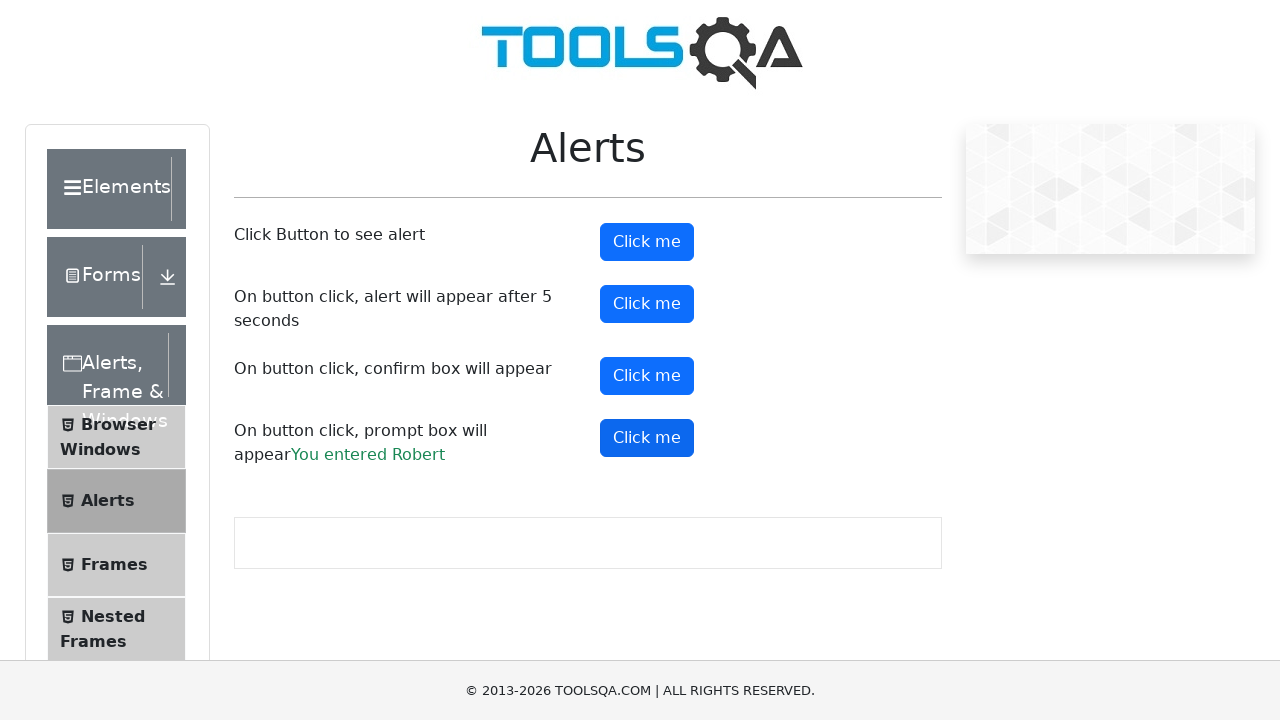

Prompt result text appeared on page
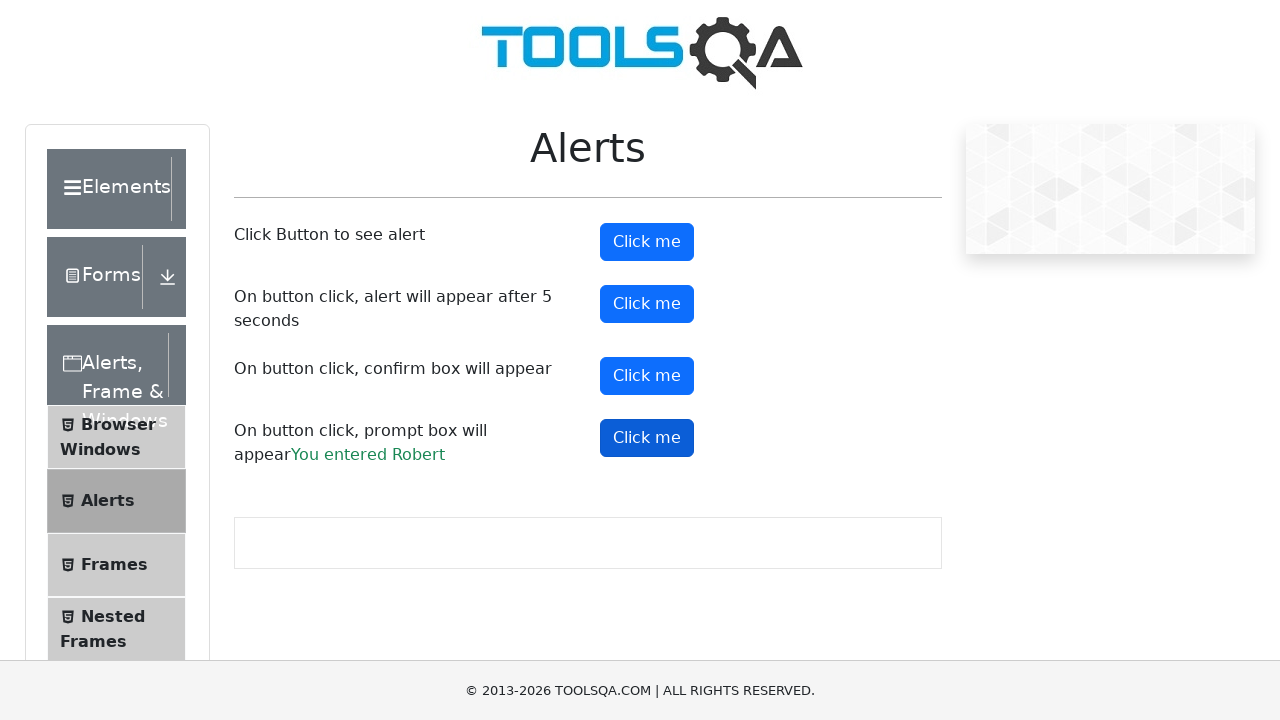

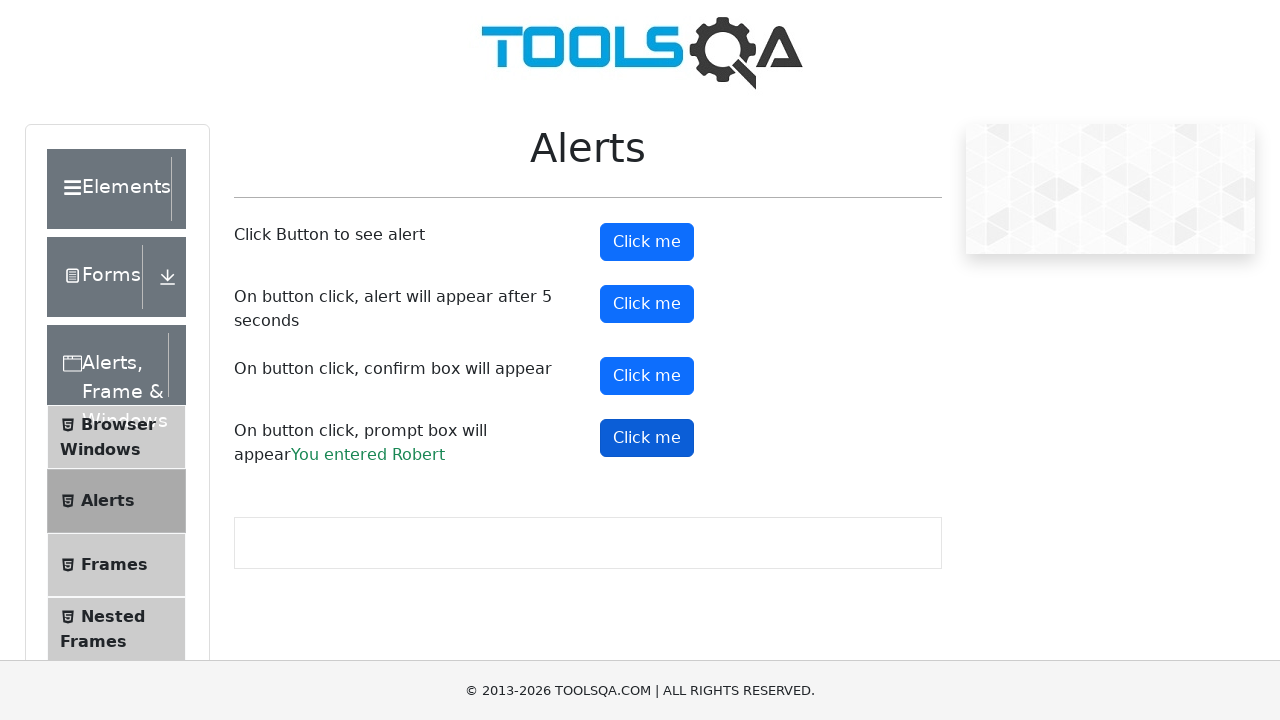